Navigates to the RedBus website homepage and waits for the page to load.

Starting URL: https://www.redbus.in/

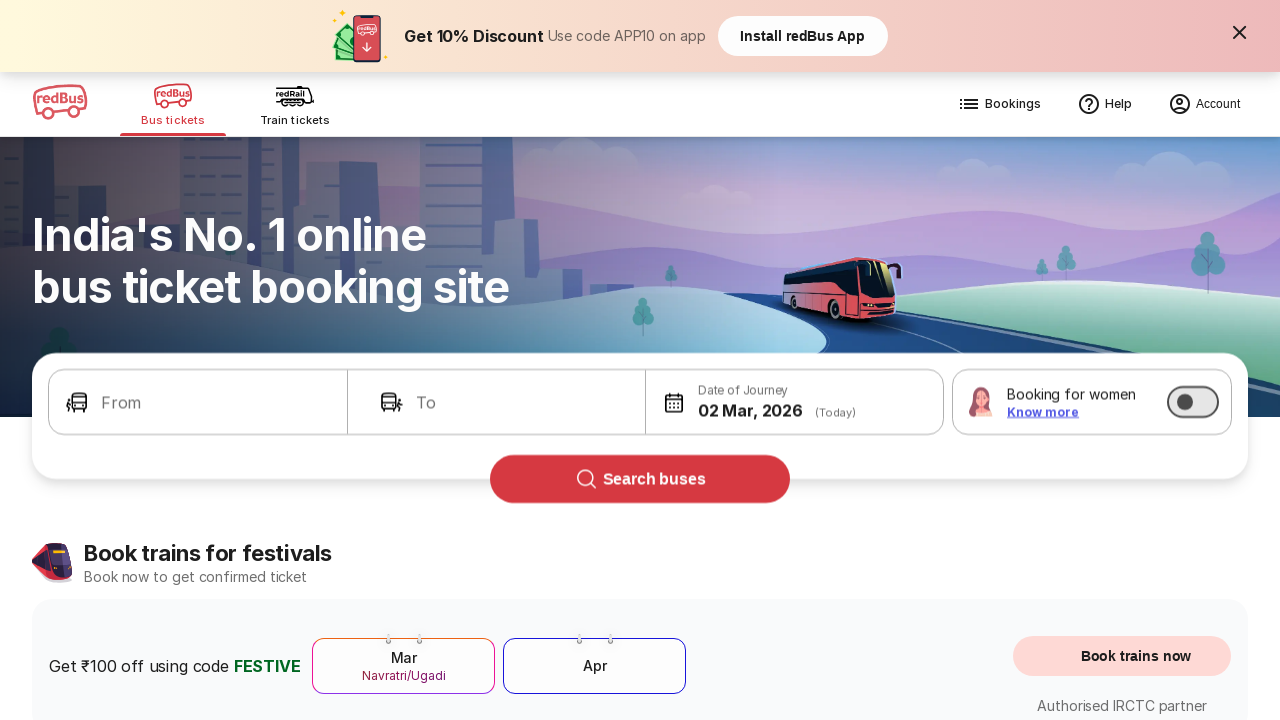

Waited for DOM content to load on RedBus homepage
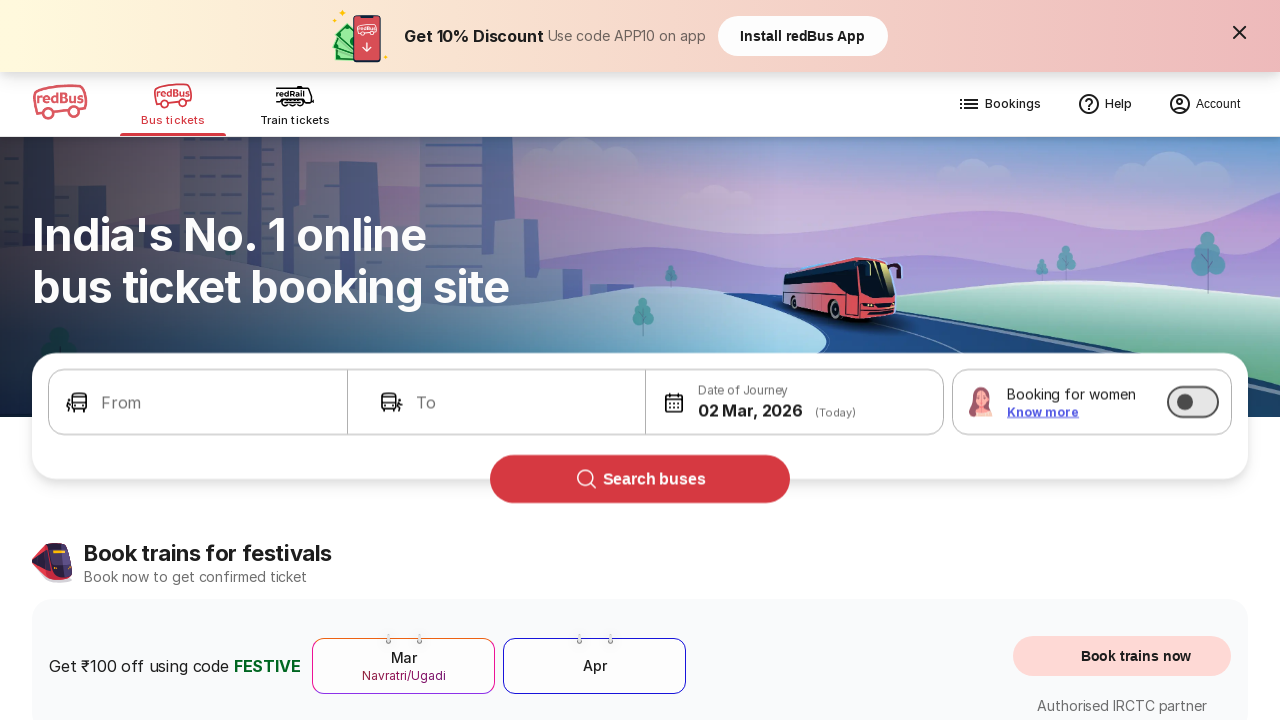

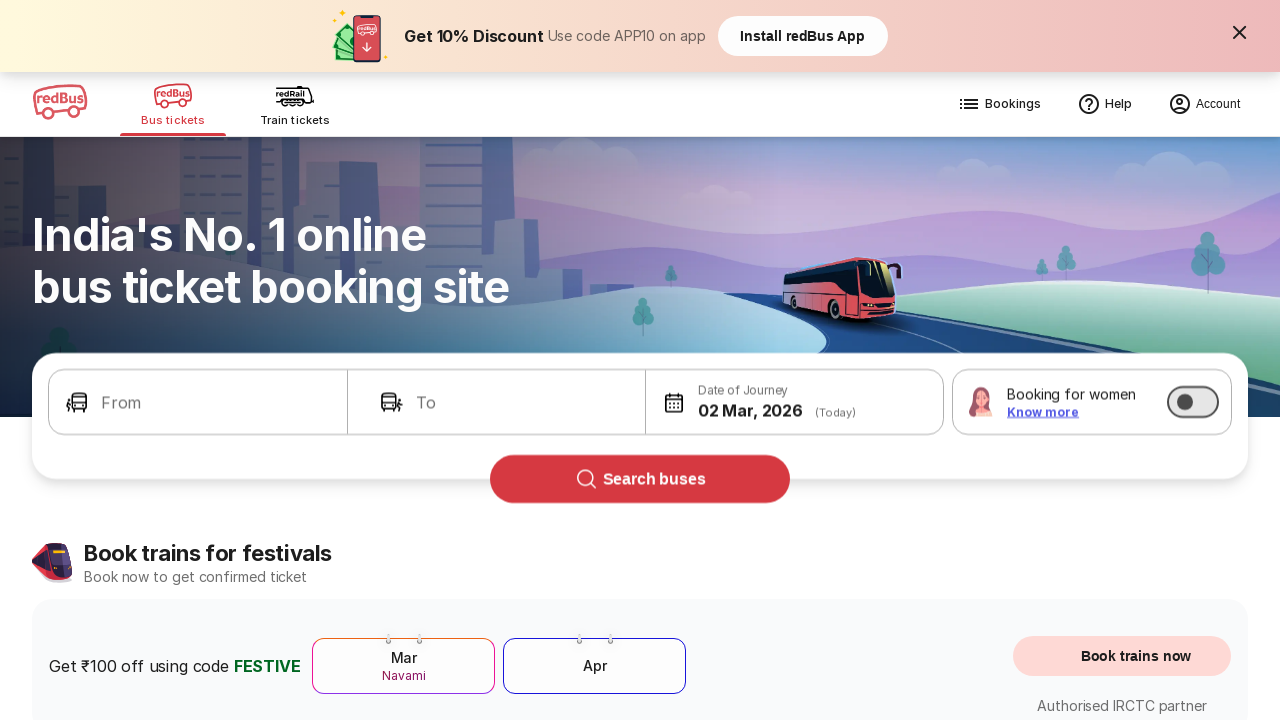